Tests making different changes to a todo and discarding by pressing Escape

Starting URL: https://todomvc.com/examples/typescript-angular/#/

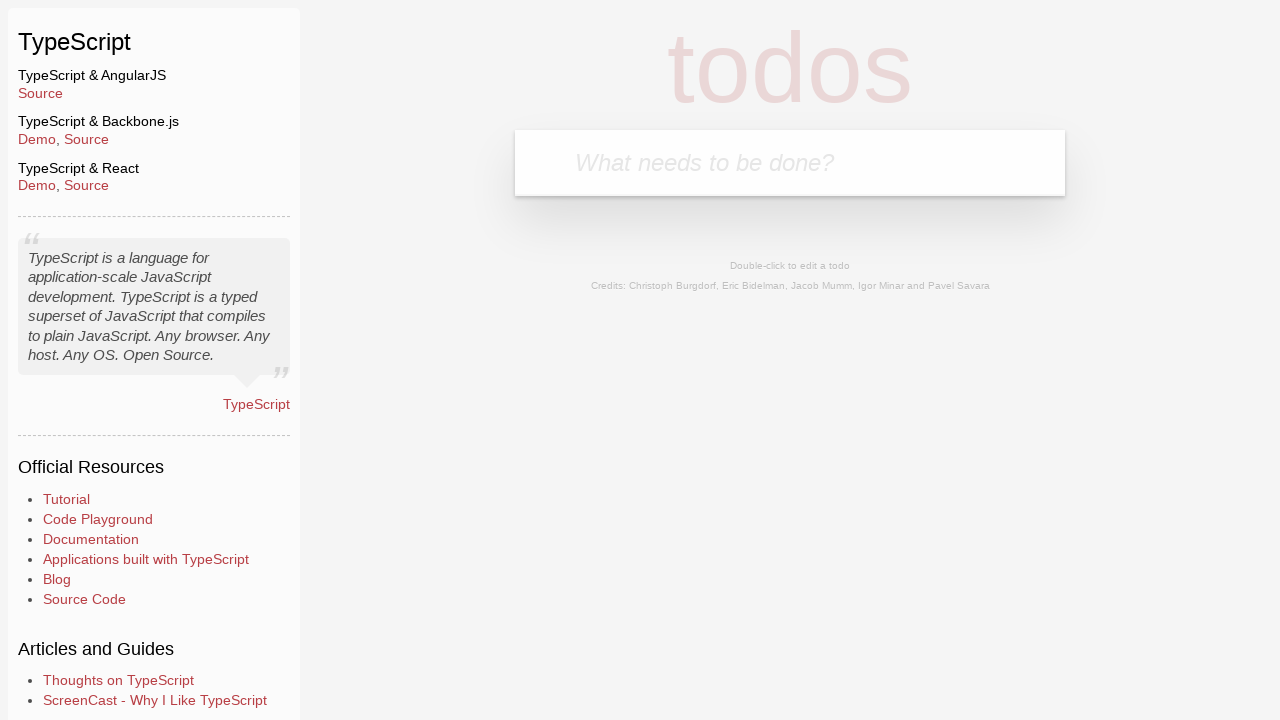

Filled new todo input with 'Lorem' on .new-todo
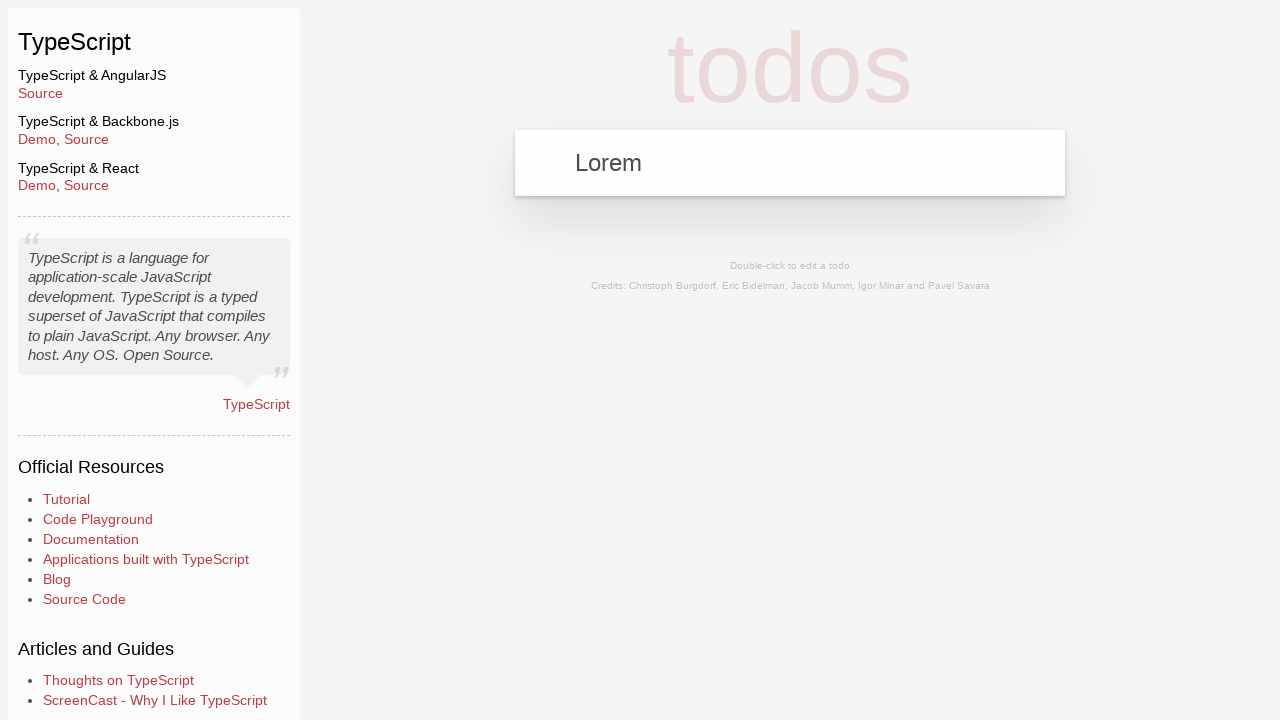

Pressed Enter to add new todo on .new-todo
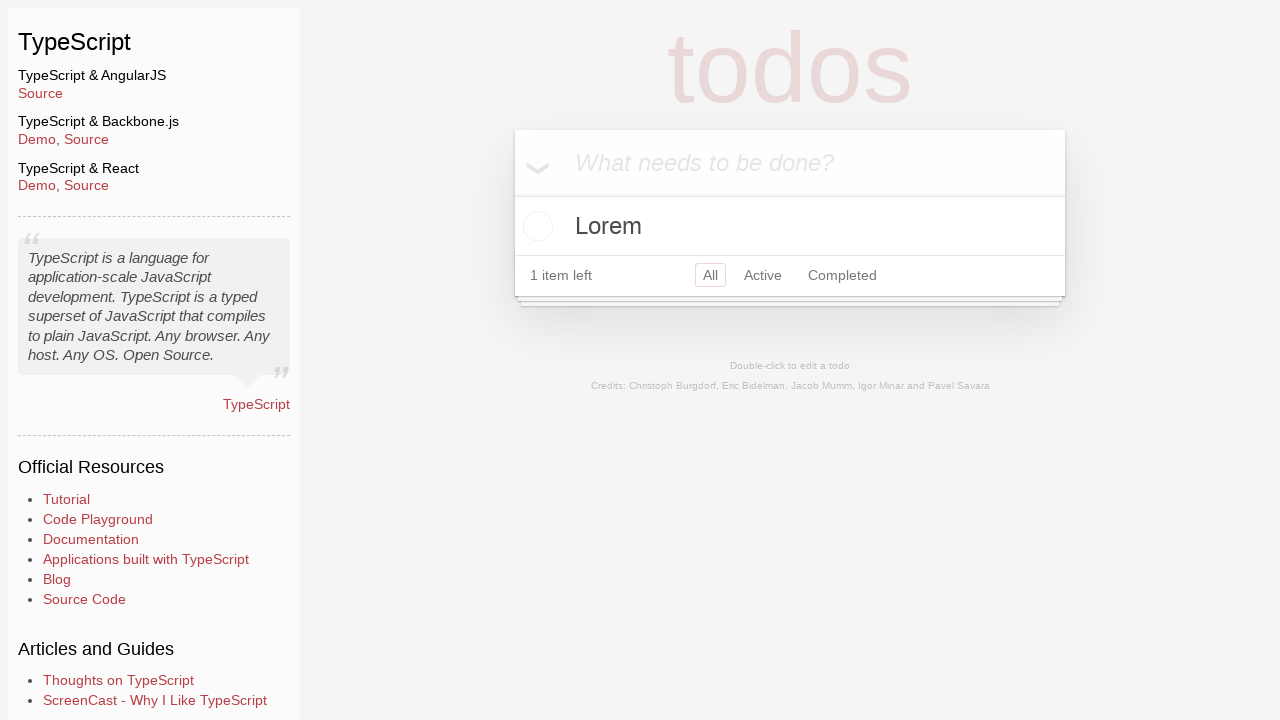

Double-clicked todo to enter edit mode at (790, 226) on text=Lorem
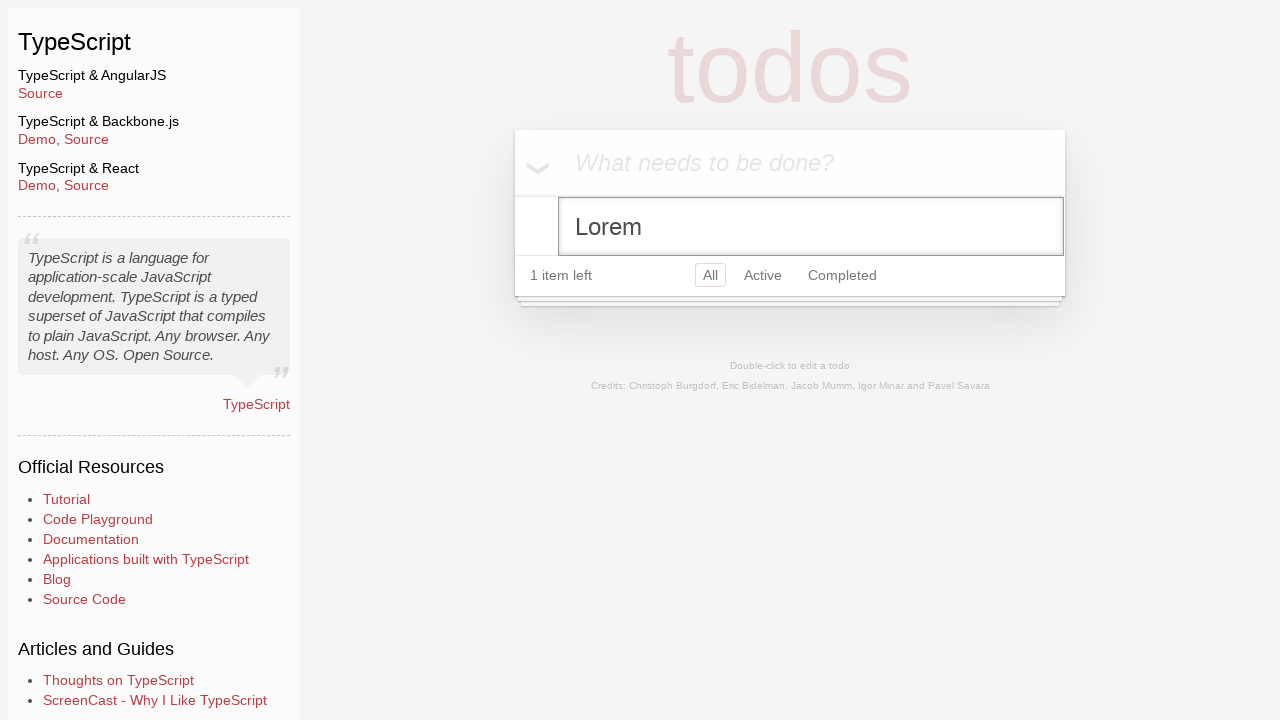

Filled edit field with 'Ipsum' on .edit
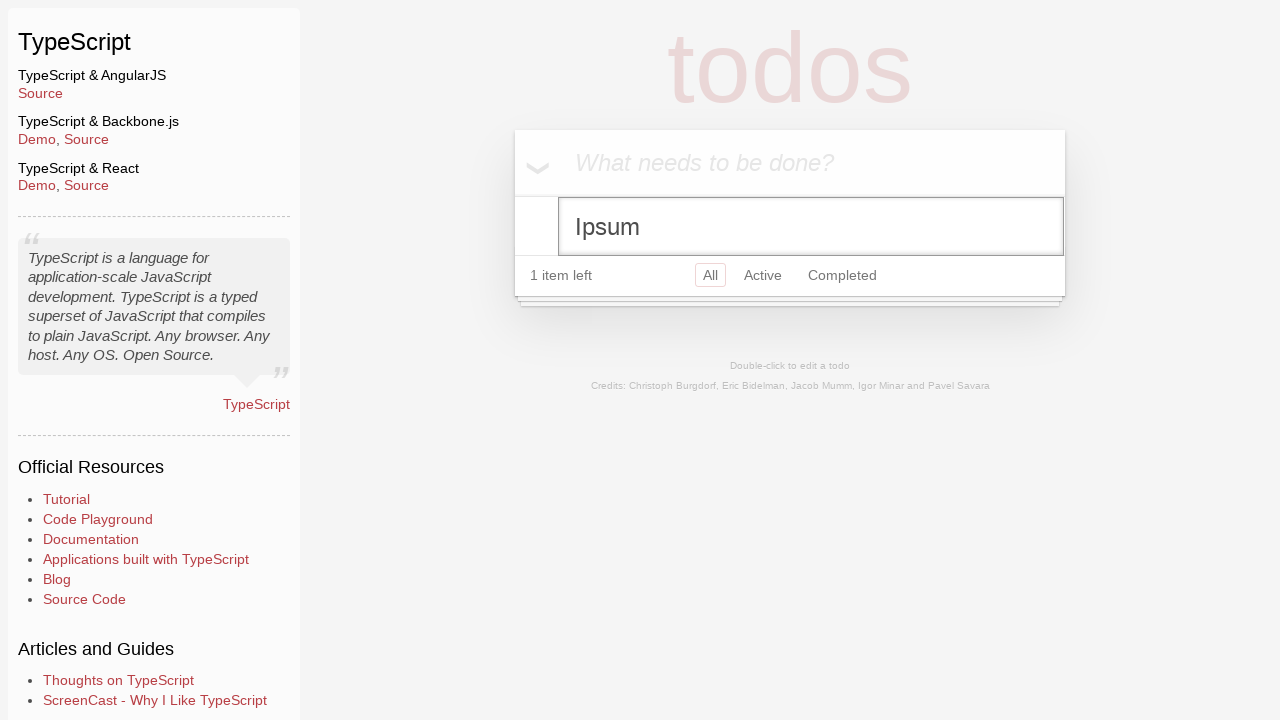

Pressed Escape to discard changes on .edit
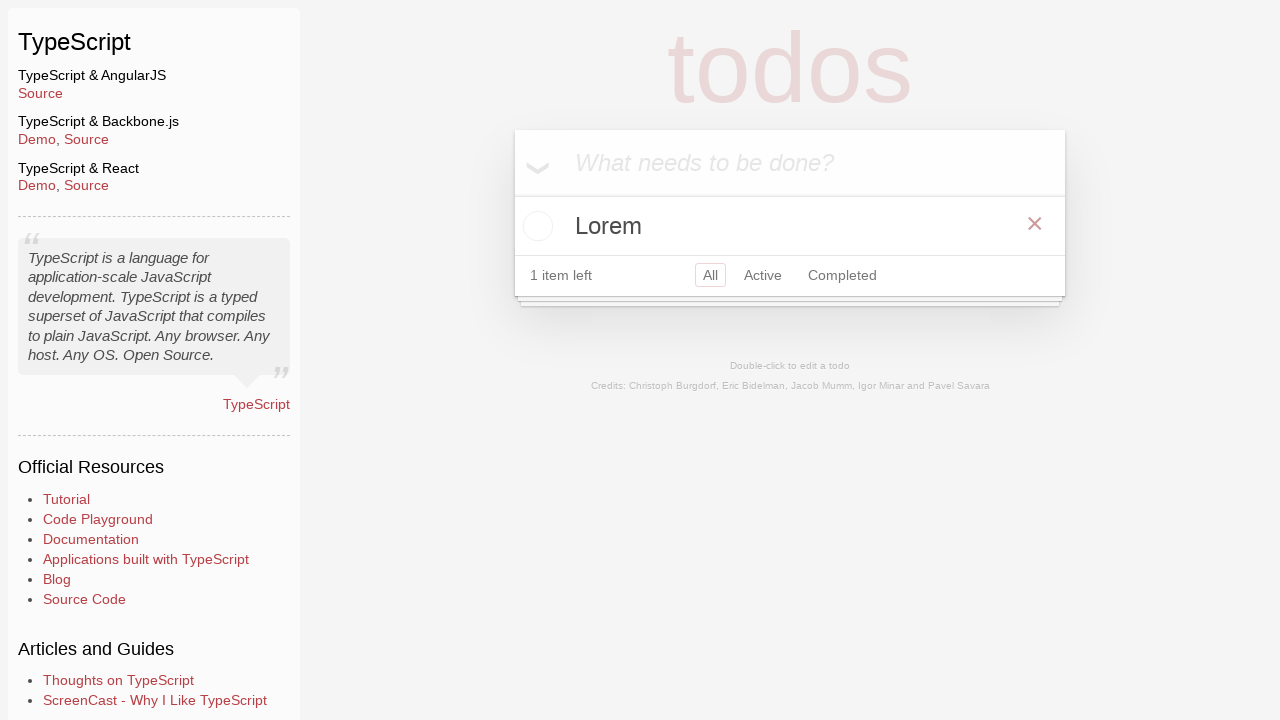

Verified original todo 'Lorem' is still visible after discarding changes
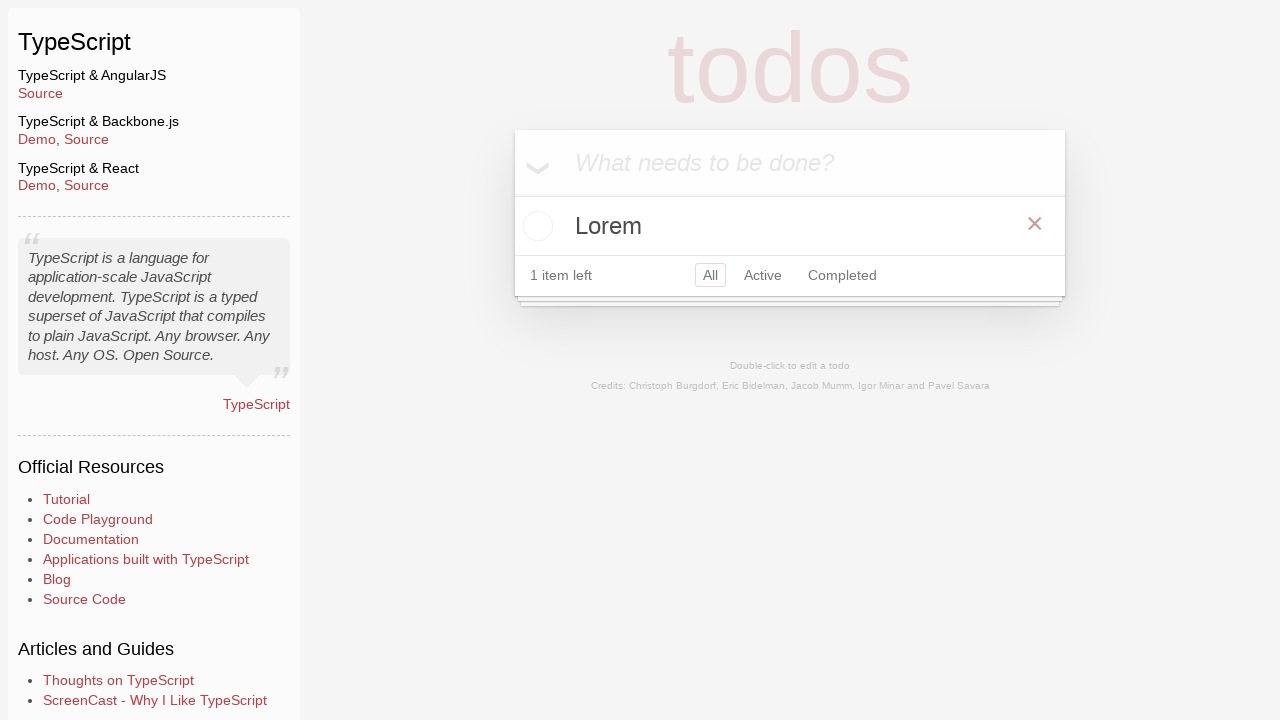

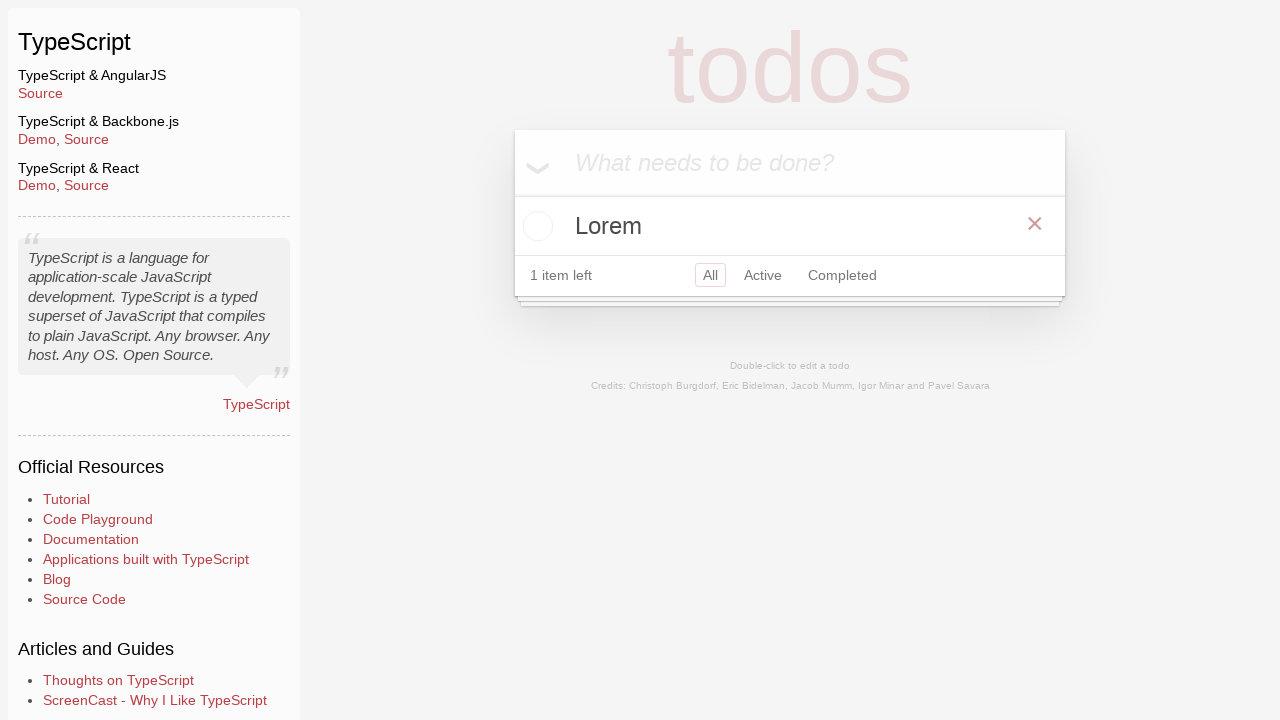